Tests dropdown functionality by scrolling to a skills dropdown and selecting the last option from the list

Starting URL: https://demo.automationtesting.in/Register.html

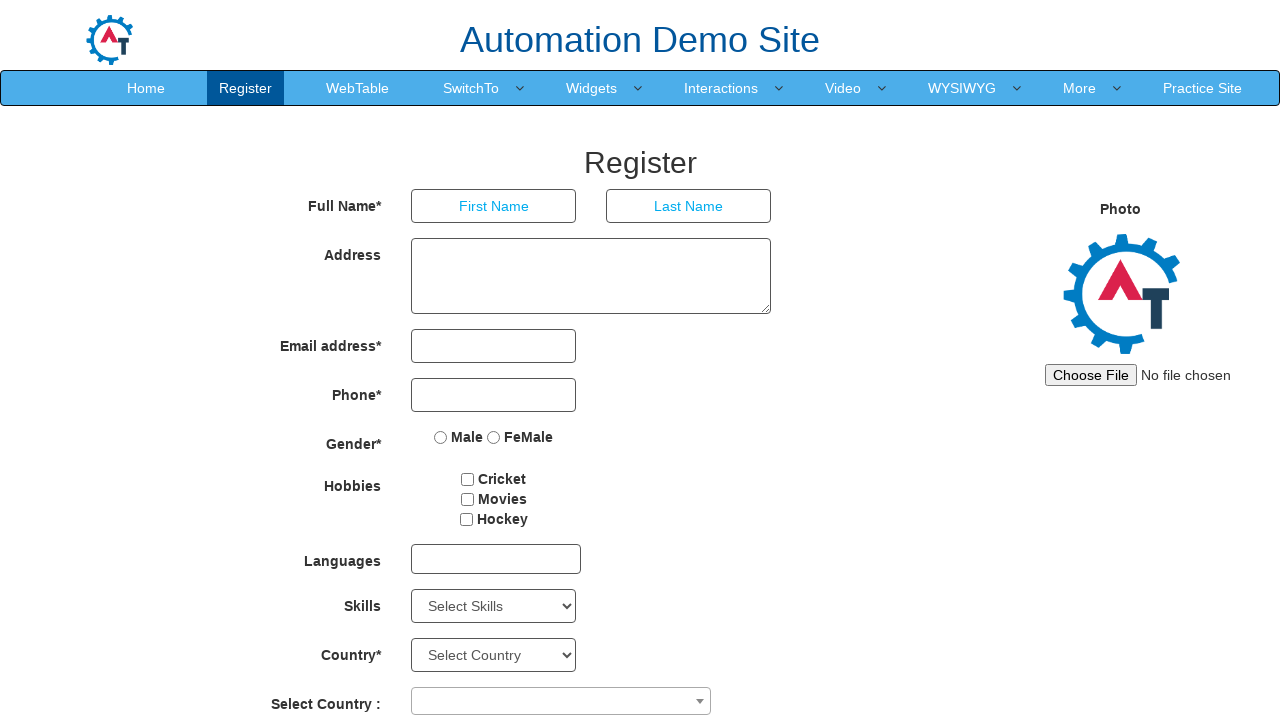

Scrolled down 600px to make skills dropdown visible
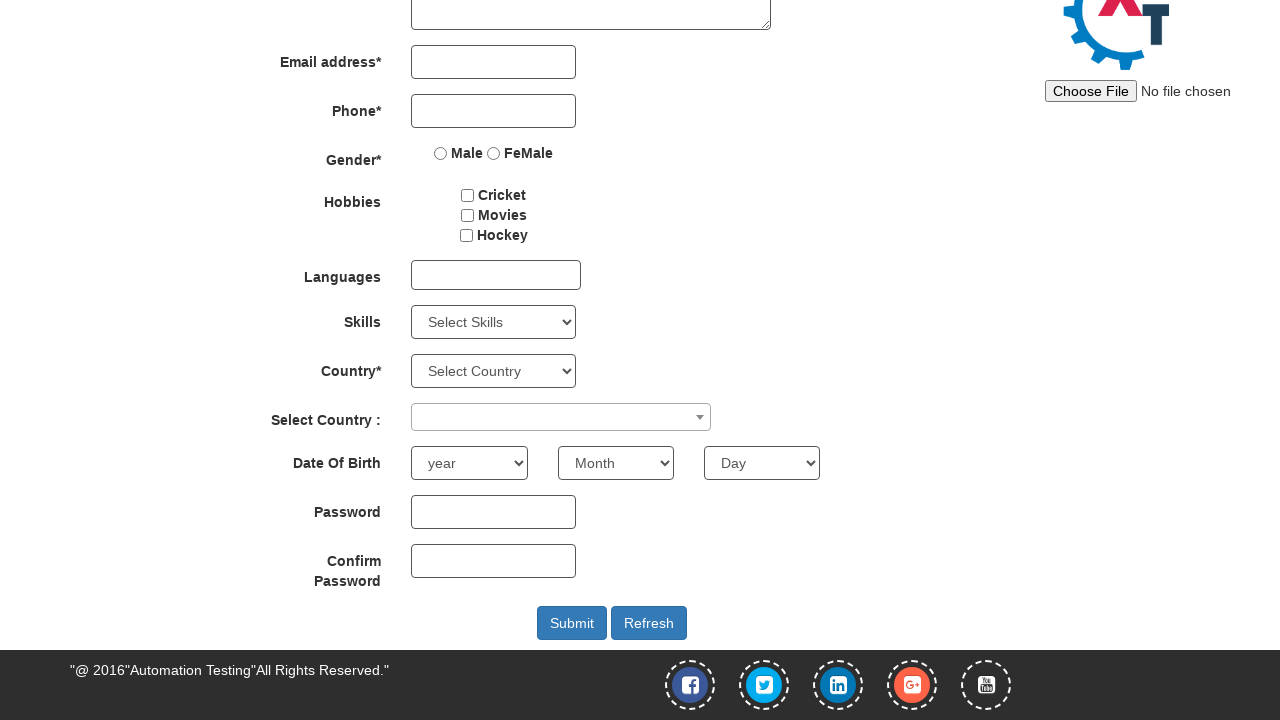

Located skills dropdown element
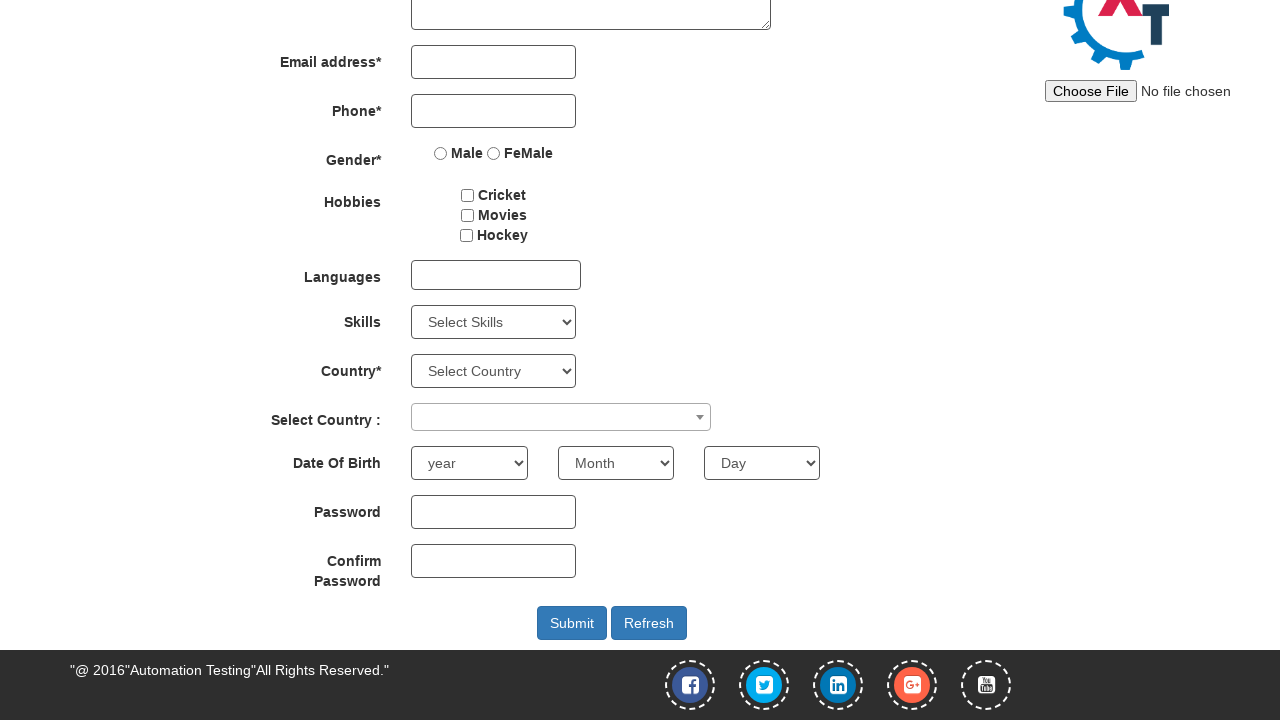

Retrieved all dropdown options (78 options found)
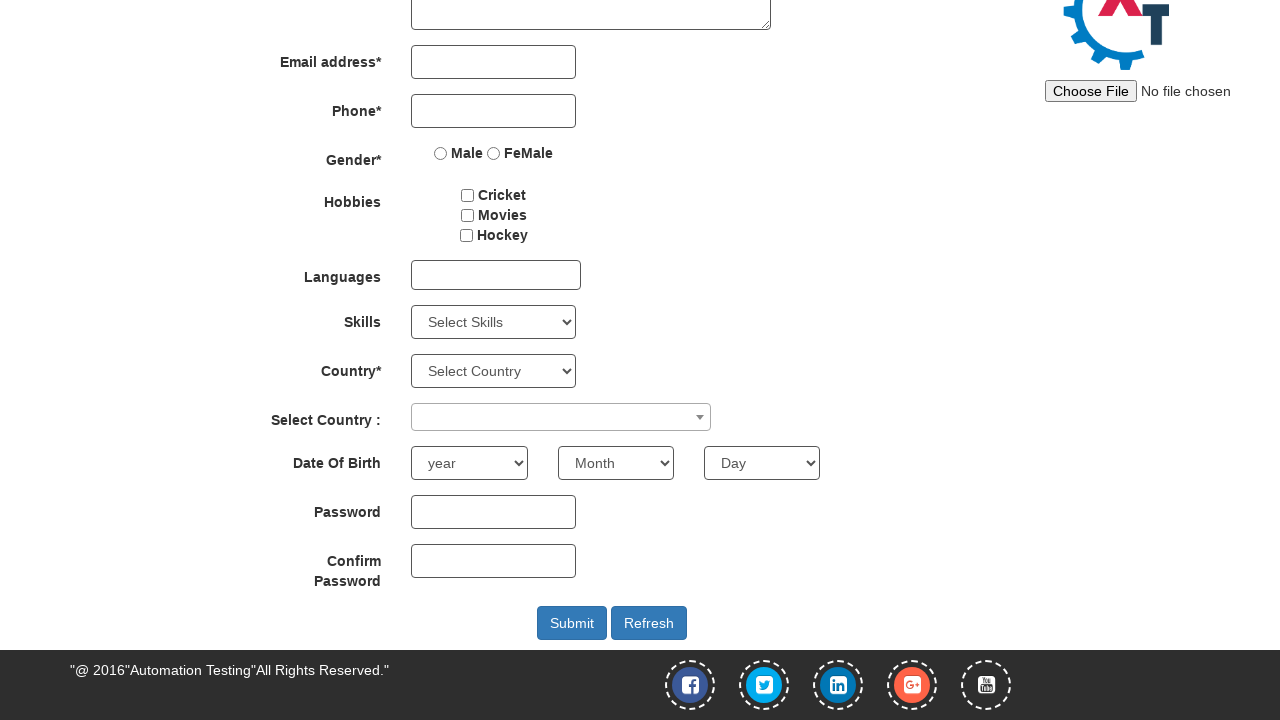

Selected last option from skills dropdown (index 77) on #Skills
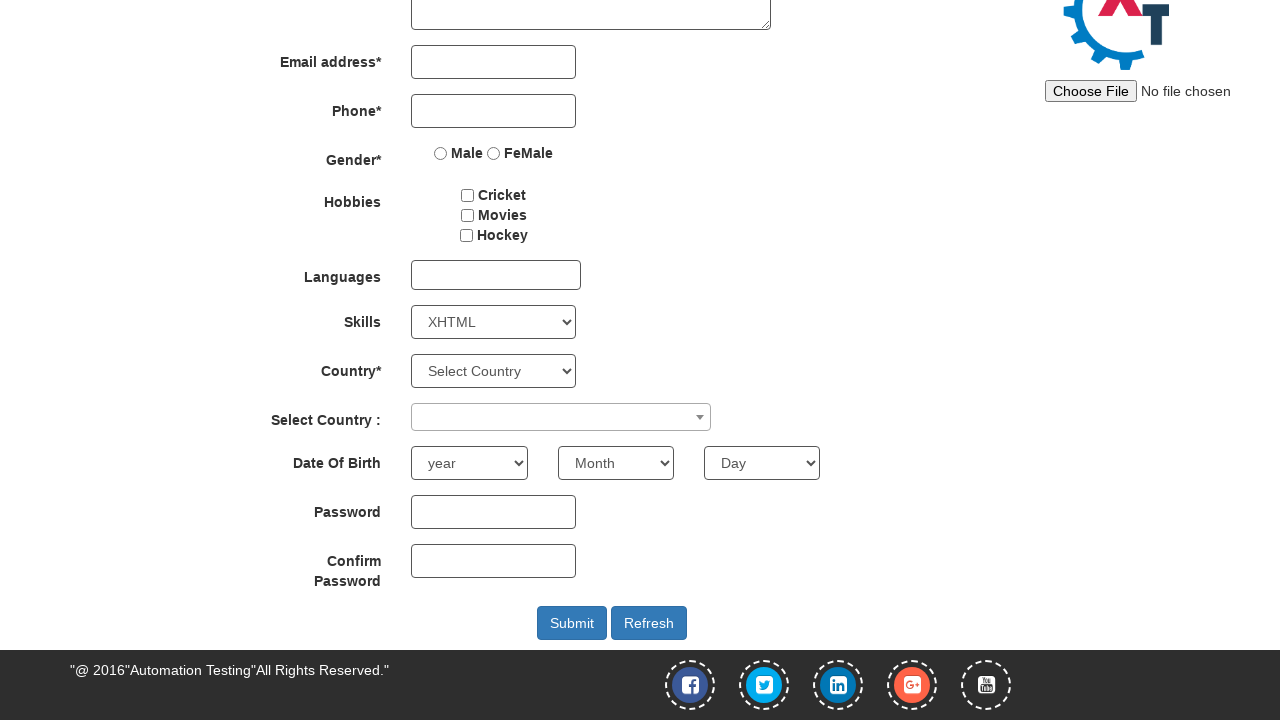

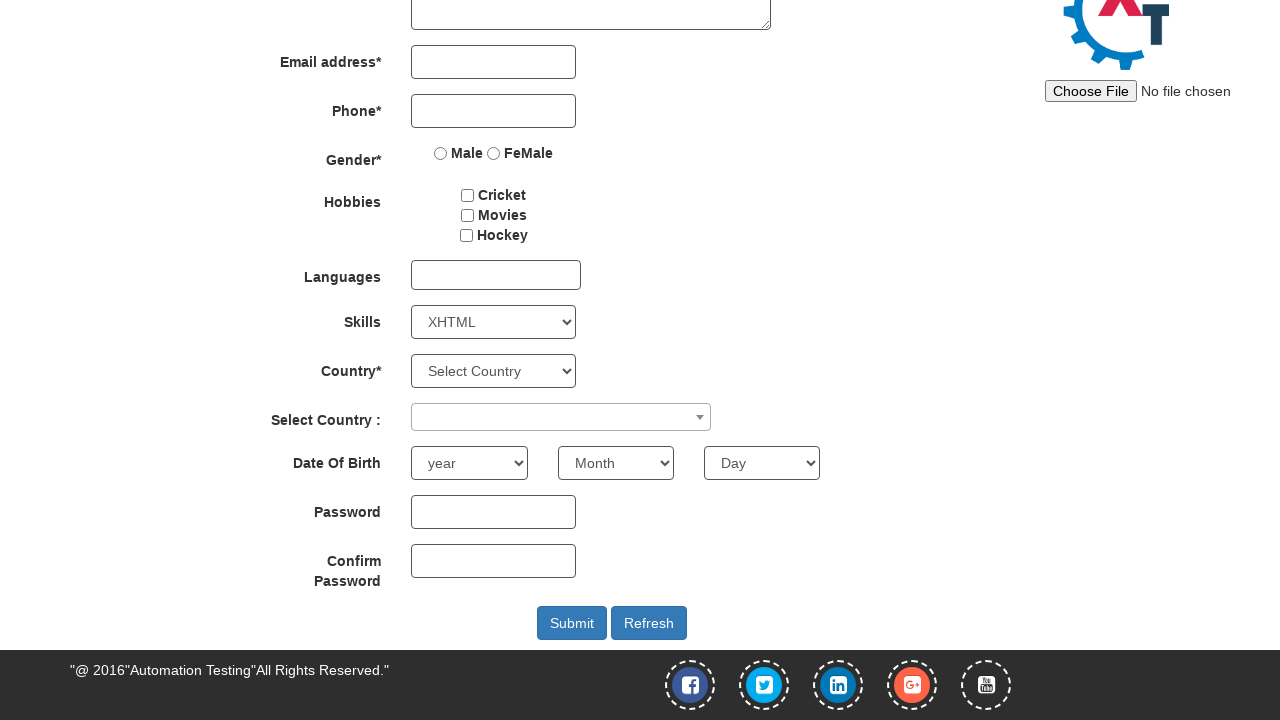